Comprehensive form test that fills text fields, selects dropdown options, toggles checkboxes and radio buttons, then submits the form

Starting URL: https://www.selenium.dev/selenium/web/web-form.html

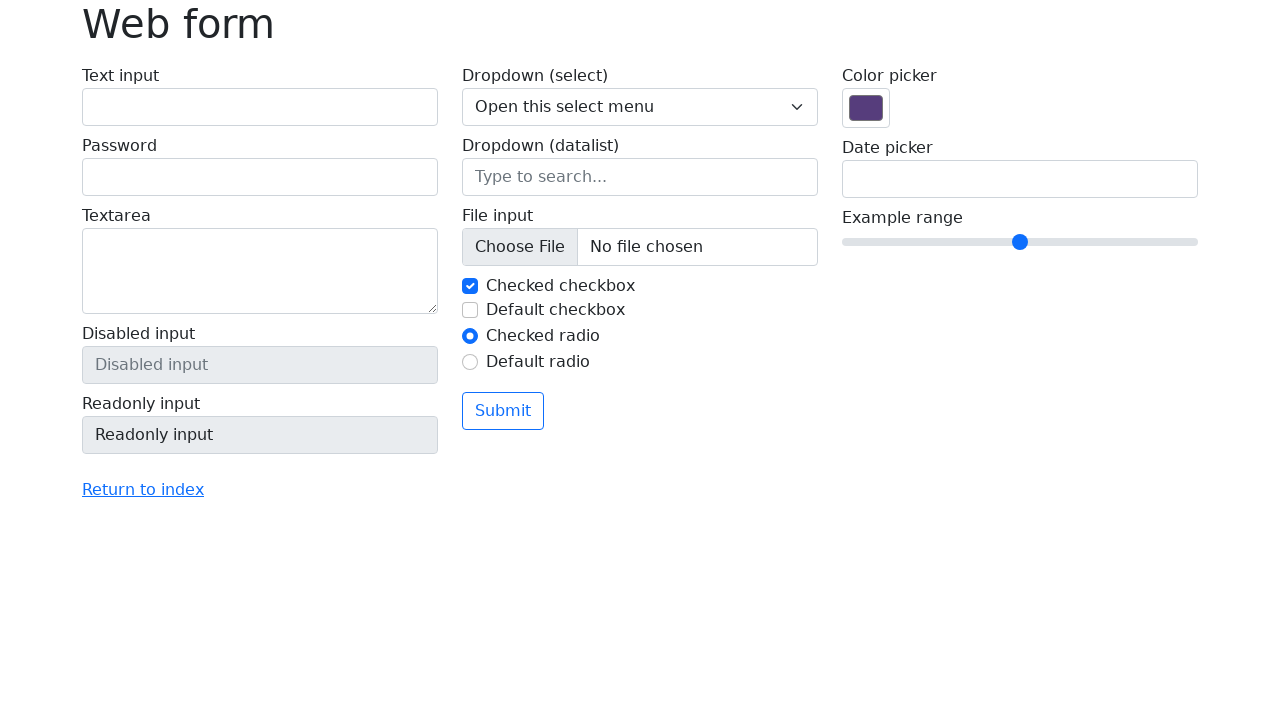

Filled username field with 'username' on #my-text-id
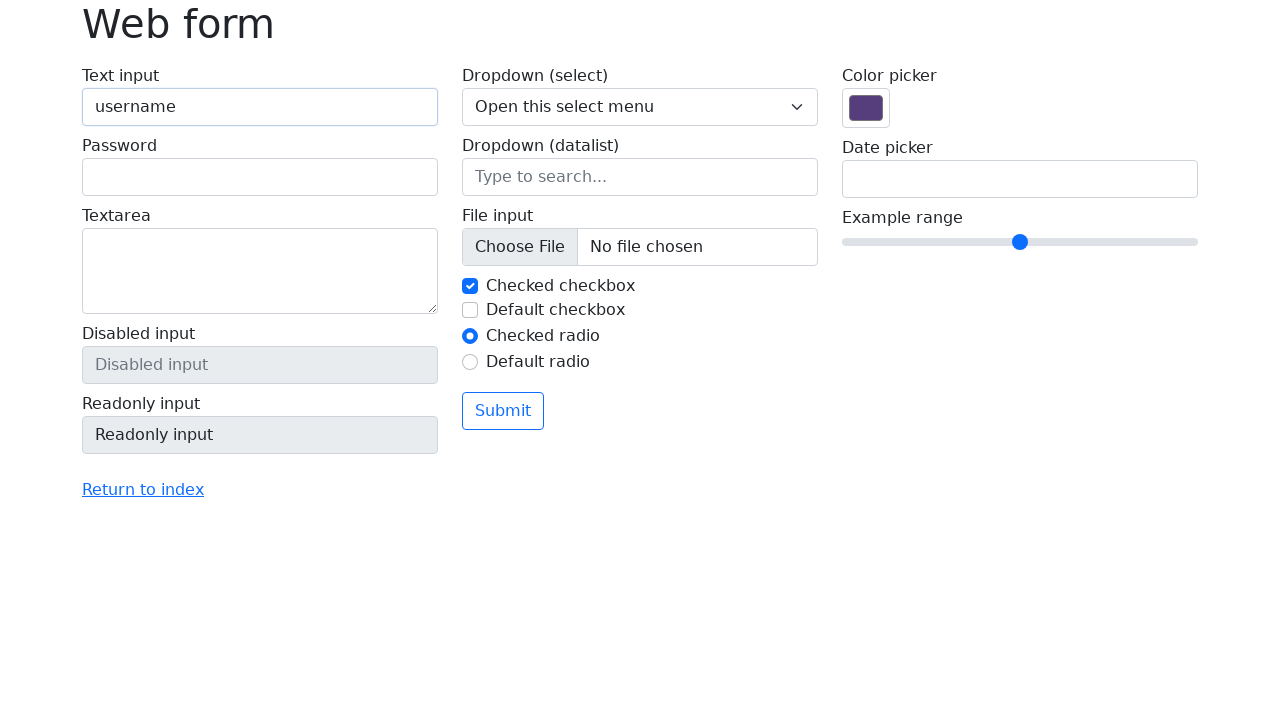

Filled password field with 'password123' on input[name='my-password']
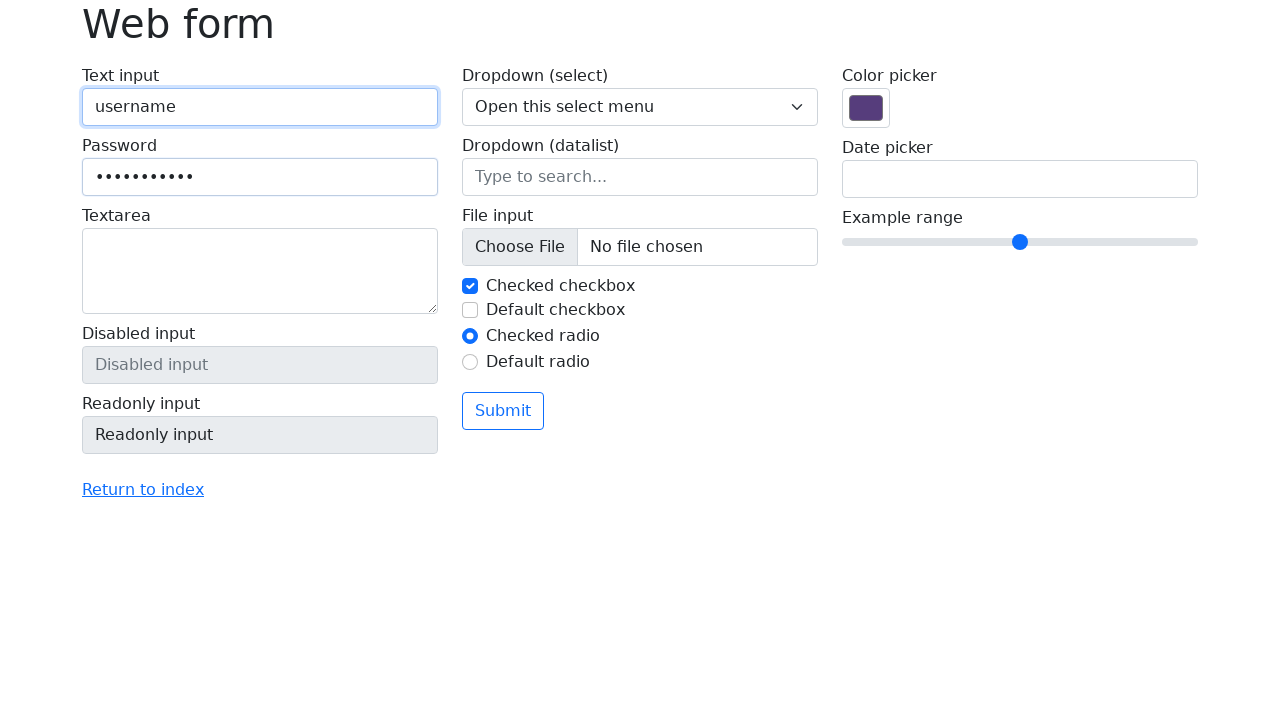

Filled textarea with 'I am studying Selenium webDriver' on textarea[name='my-textarea']
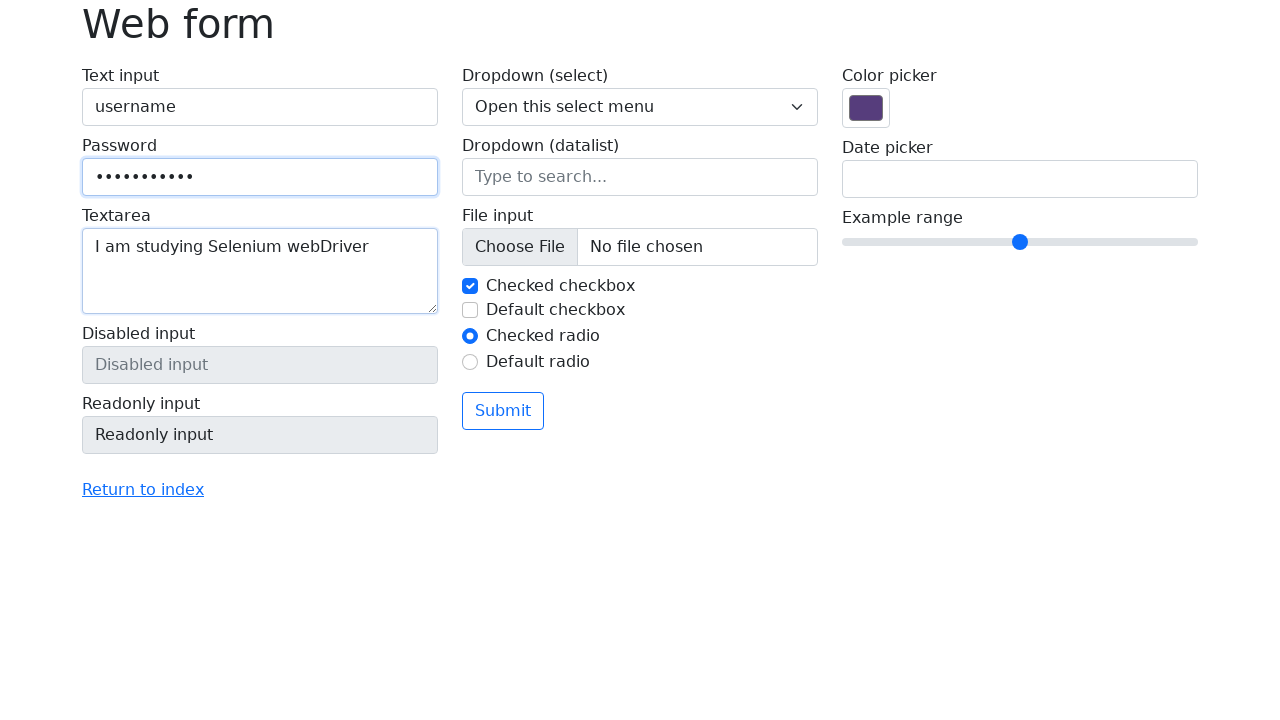

Selected dropdown option with value '3' on select[name='my-select']
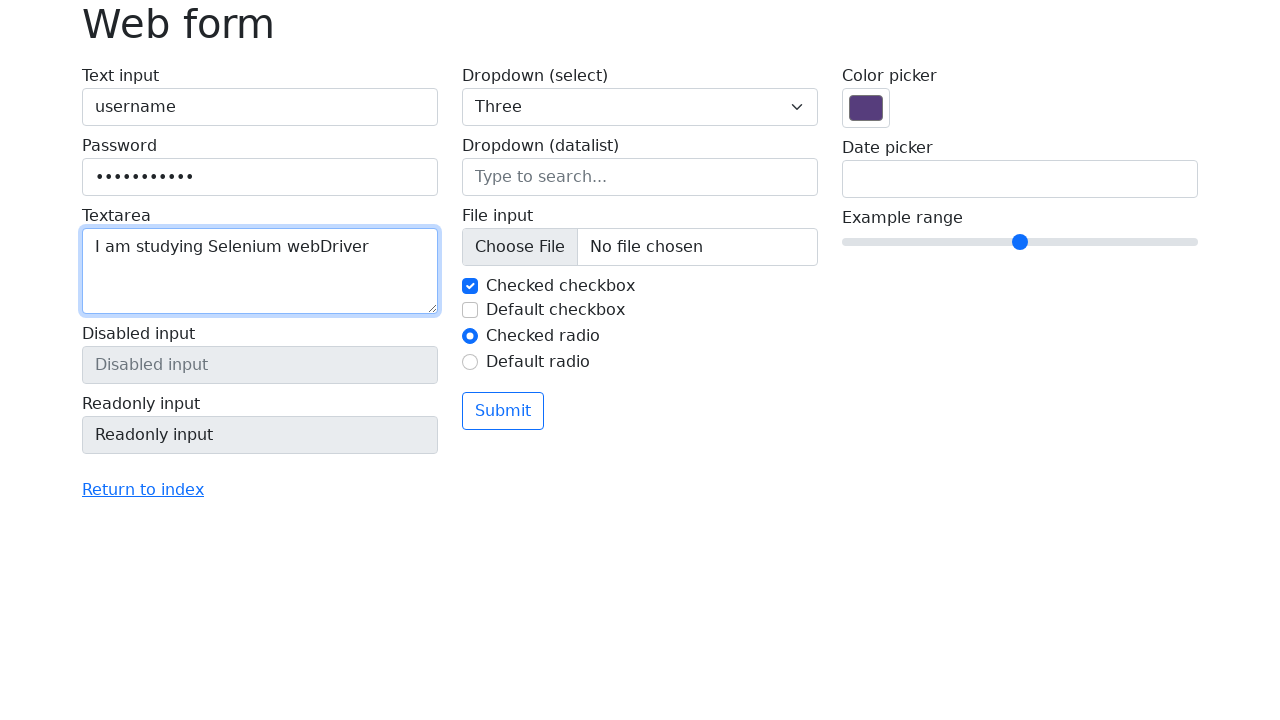

Unchecked first checkbox at (470, 286) on #my-check-1
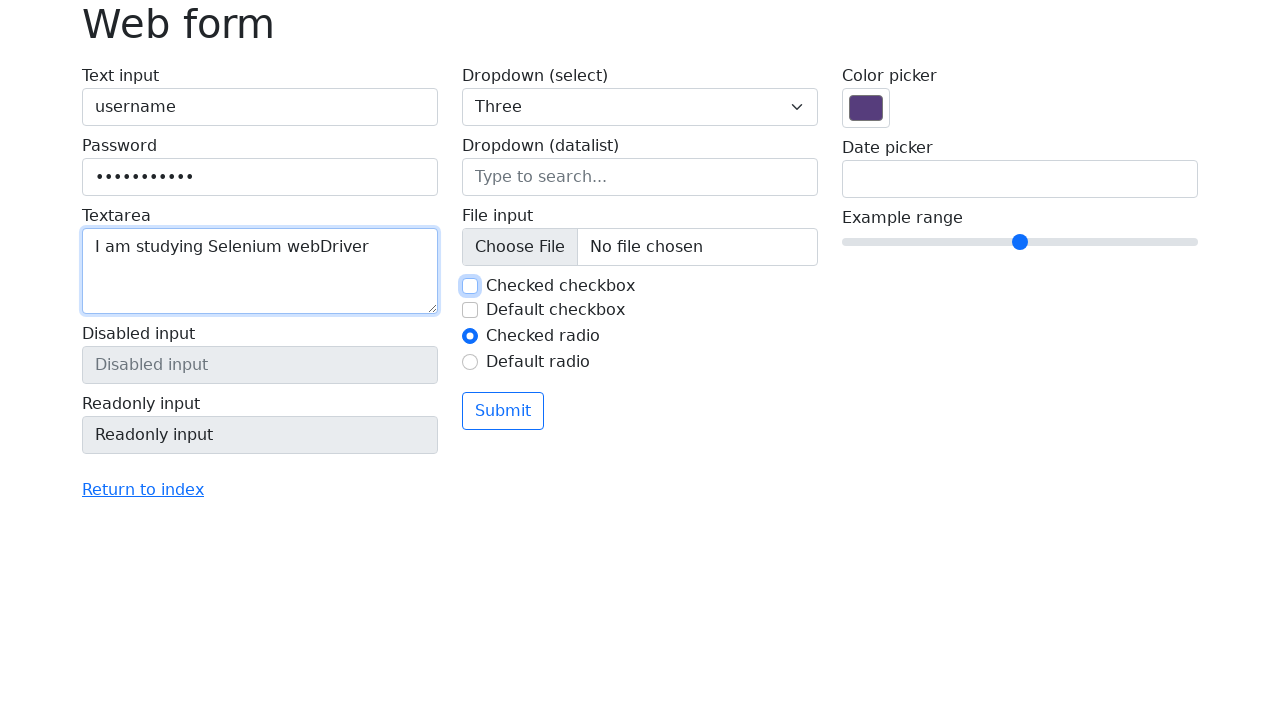

Checked second checkbox at (470, 310) on #my-check-2
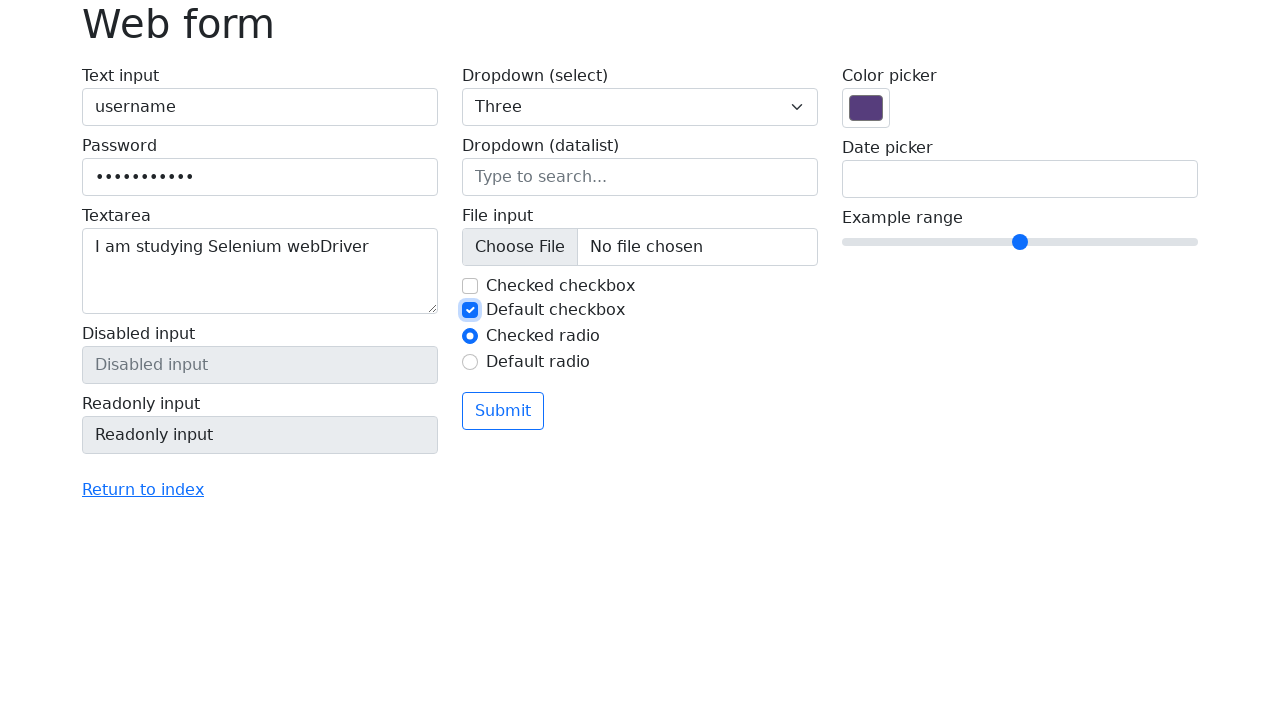

Selected second radio button at (470, 362) on #my-radio-2
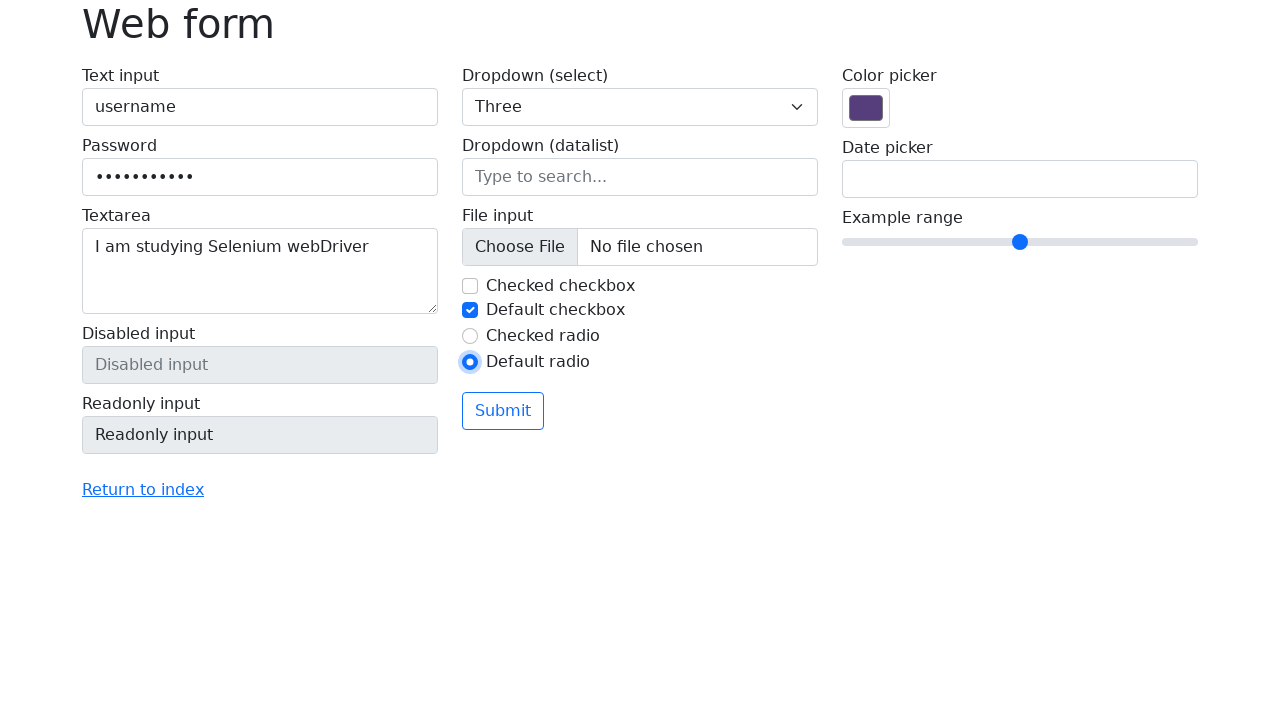

Clicked Submit button to submit the form at (503, 411) on xpath=//button[text()='Submit']
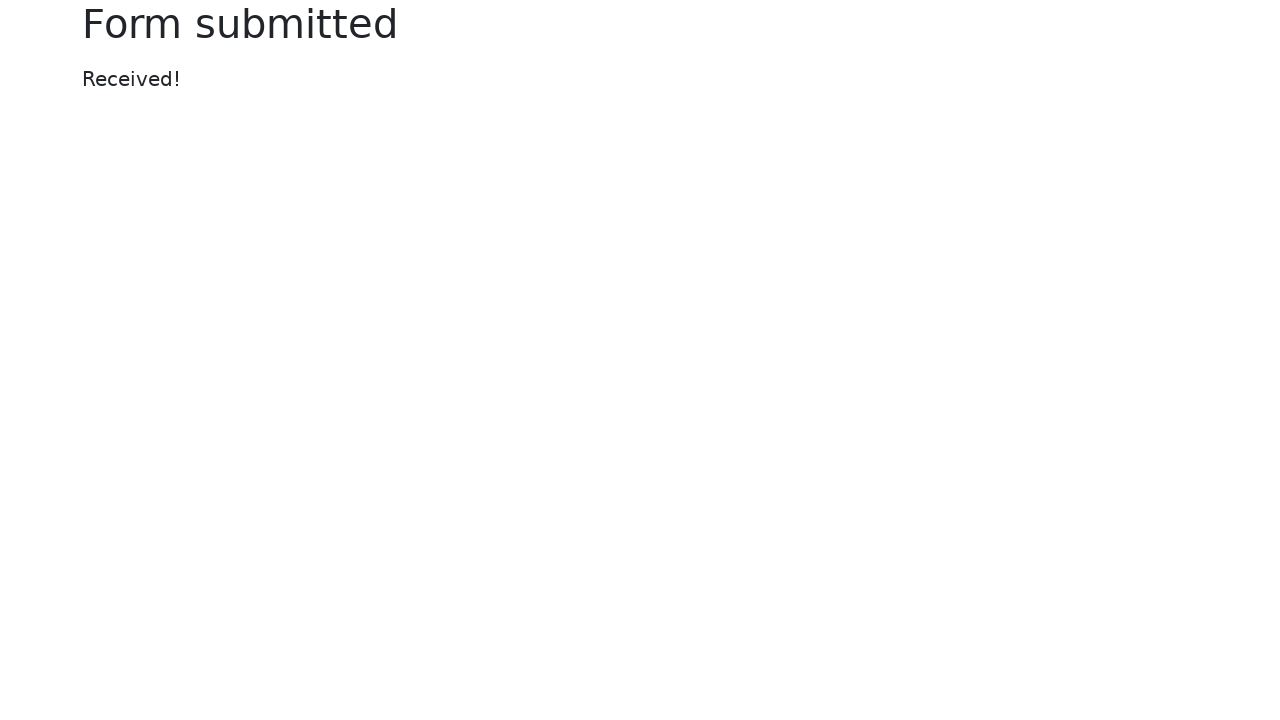

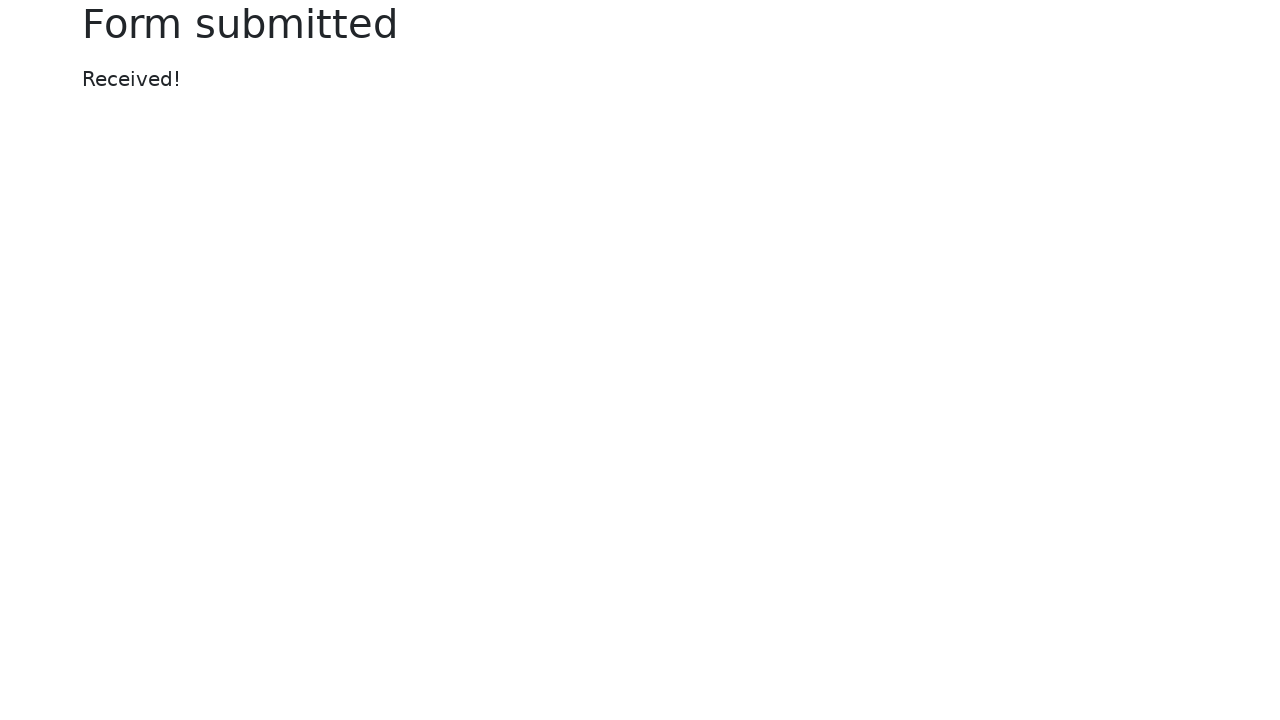